Tests table sorting functionality by clicking the first column header to sort the table

Starting URL: https://rahulshettyacademy.com/seleniumPractise/#/offers

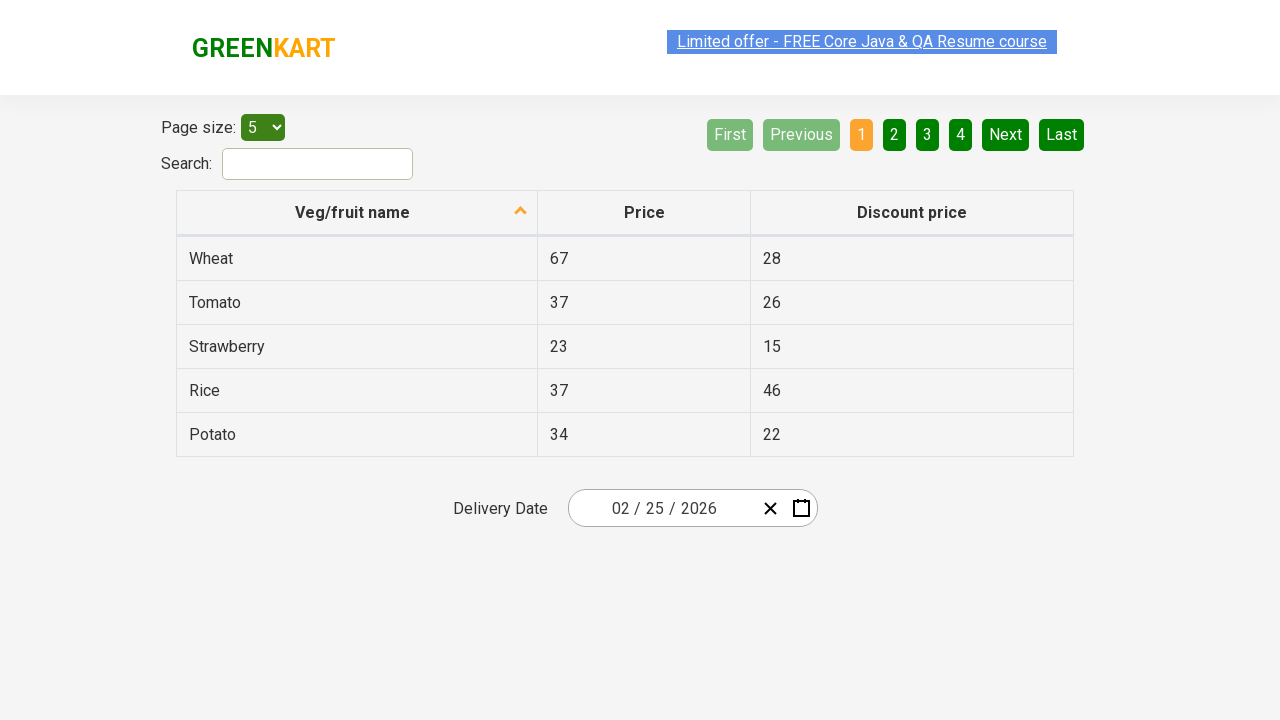

Clicked first column header to sort table at (357, 213) on xpath=//tr/th[1]
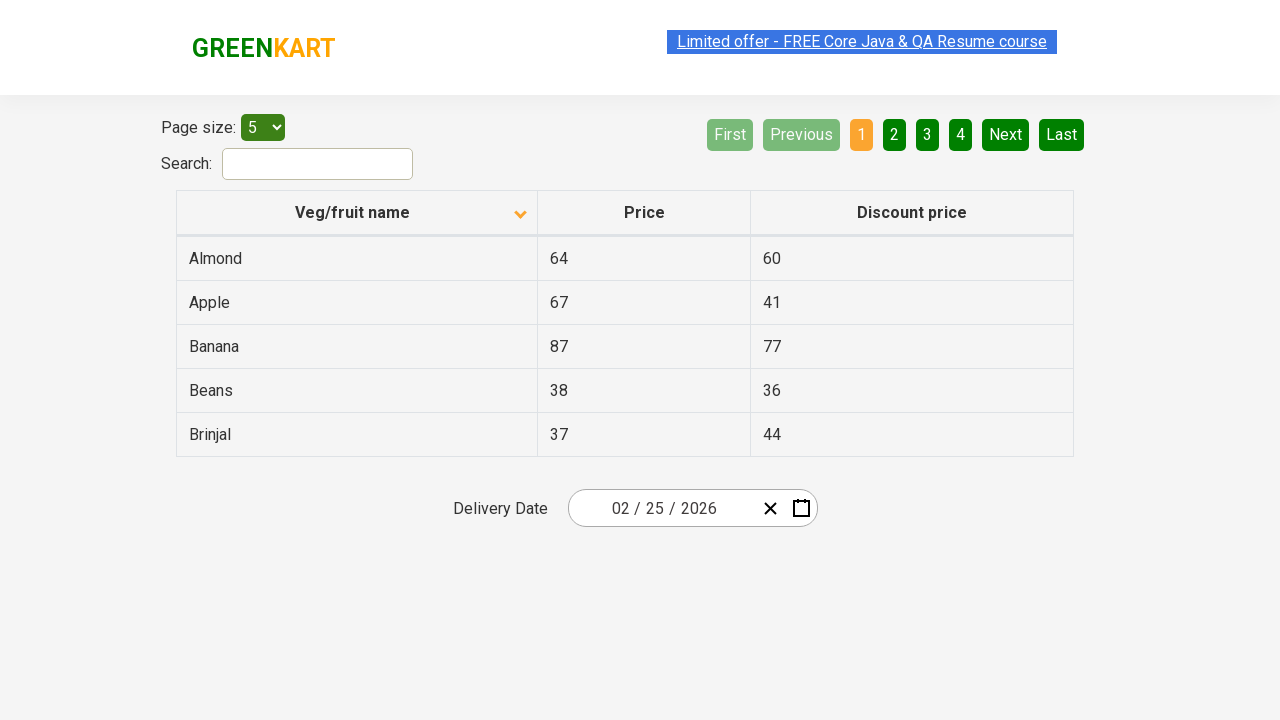

Table sorted and first column cells loaded
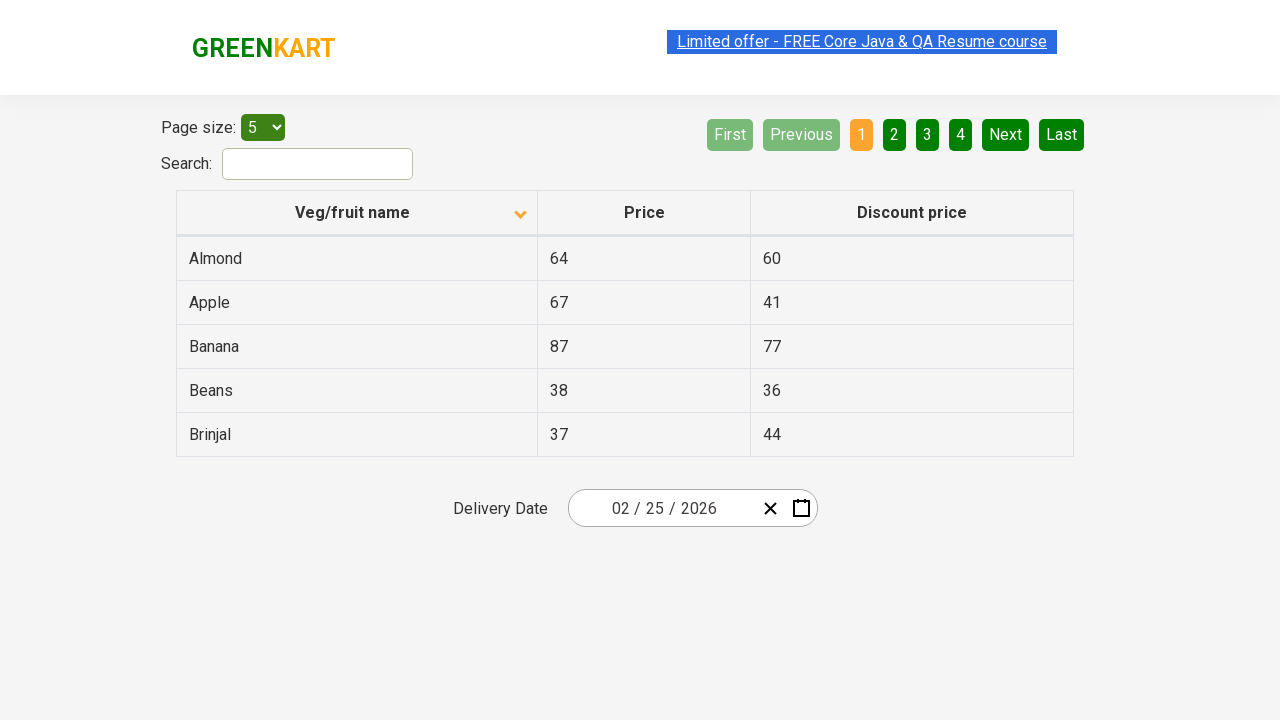

Retrieved all sorted elements from first column
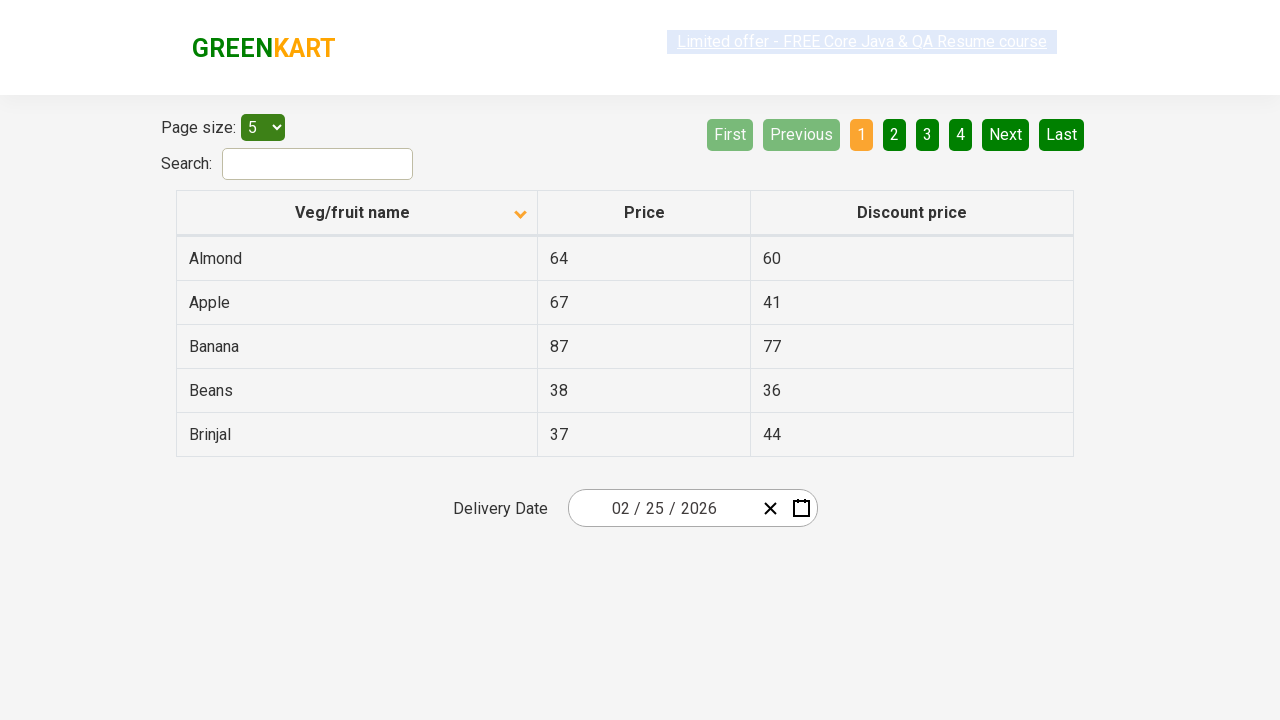

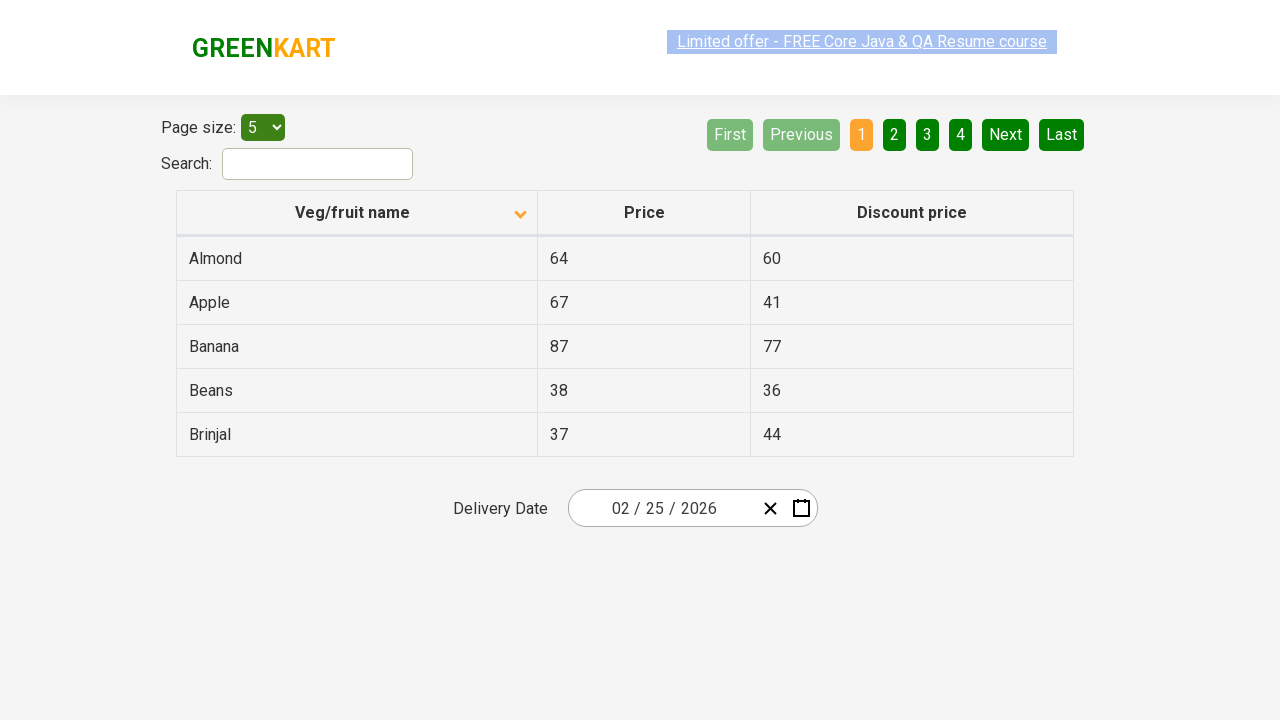